Tests drag and drop functionality by dragging an element to a drop target

Starting URL: http://sahitest.com/demo/dragDropMooTools.htm

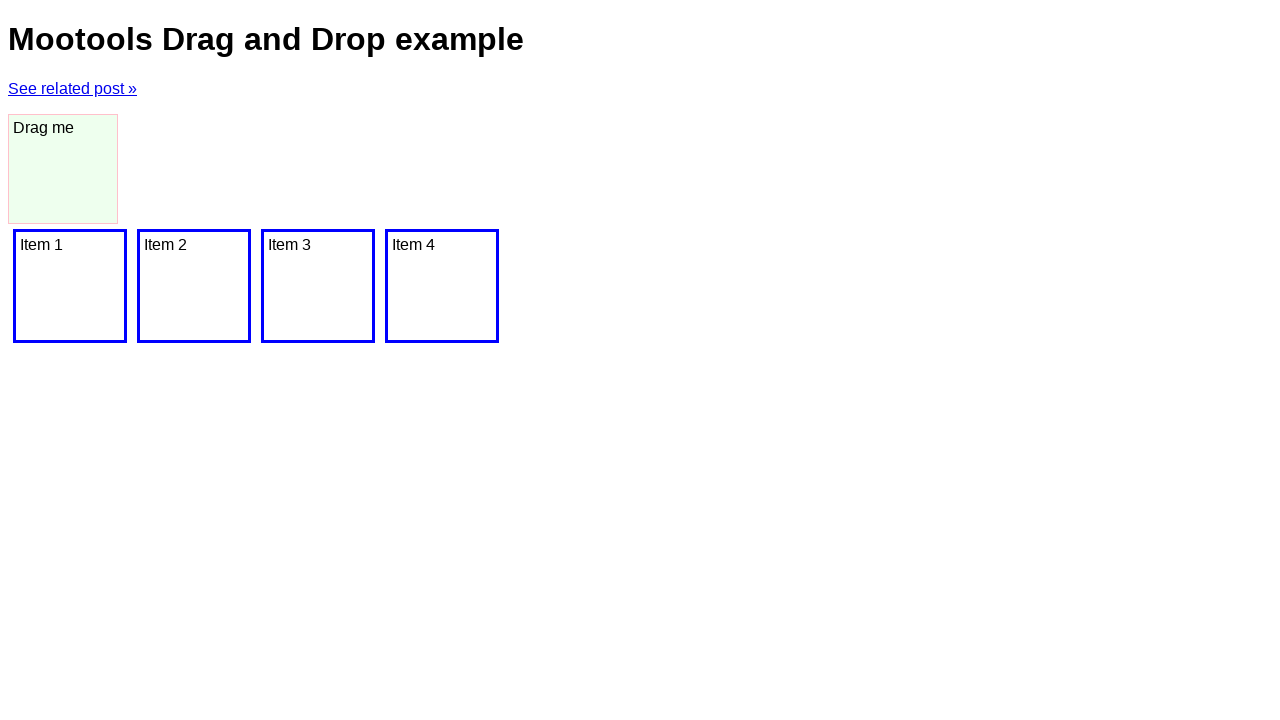

Located draggable element with id 'dragger'
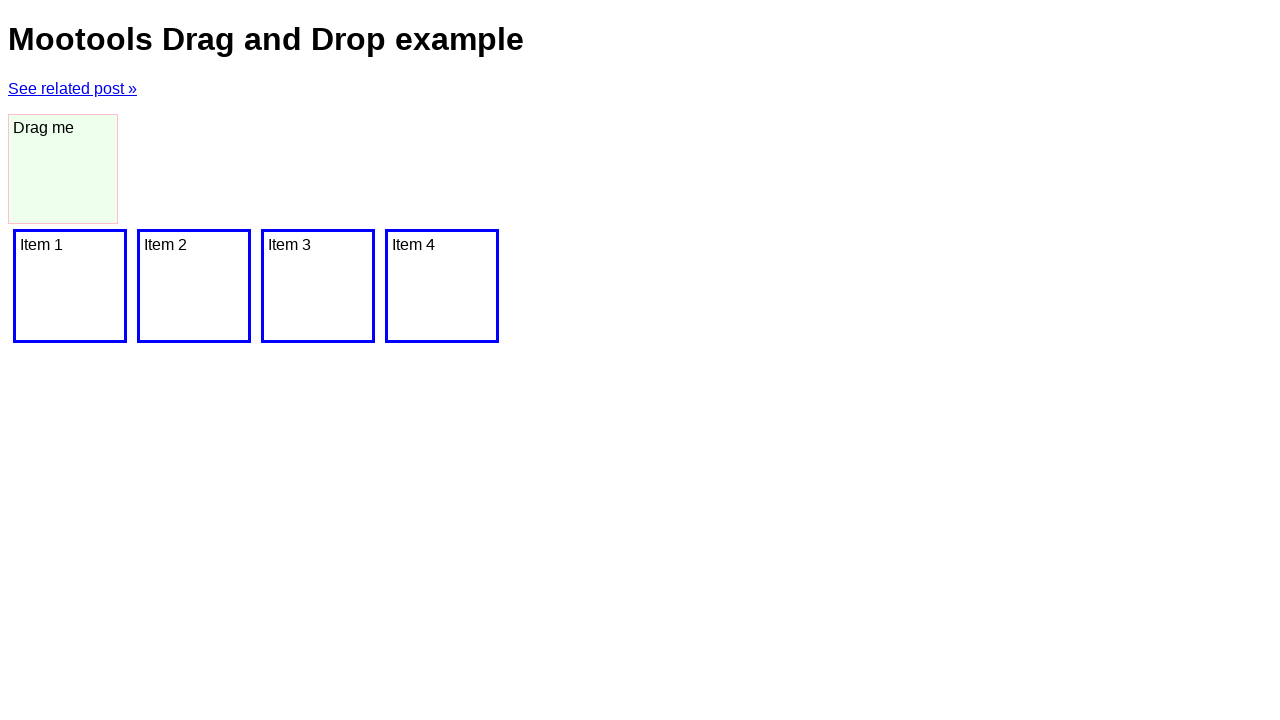

Located drop target element
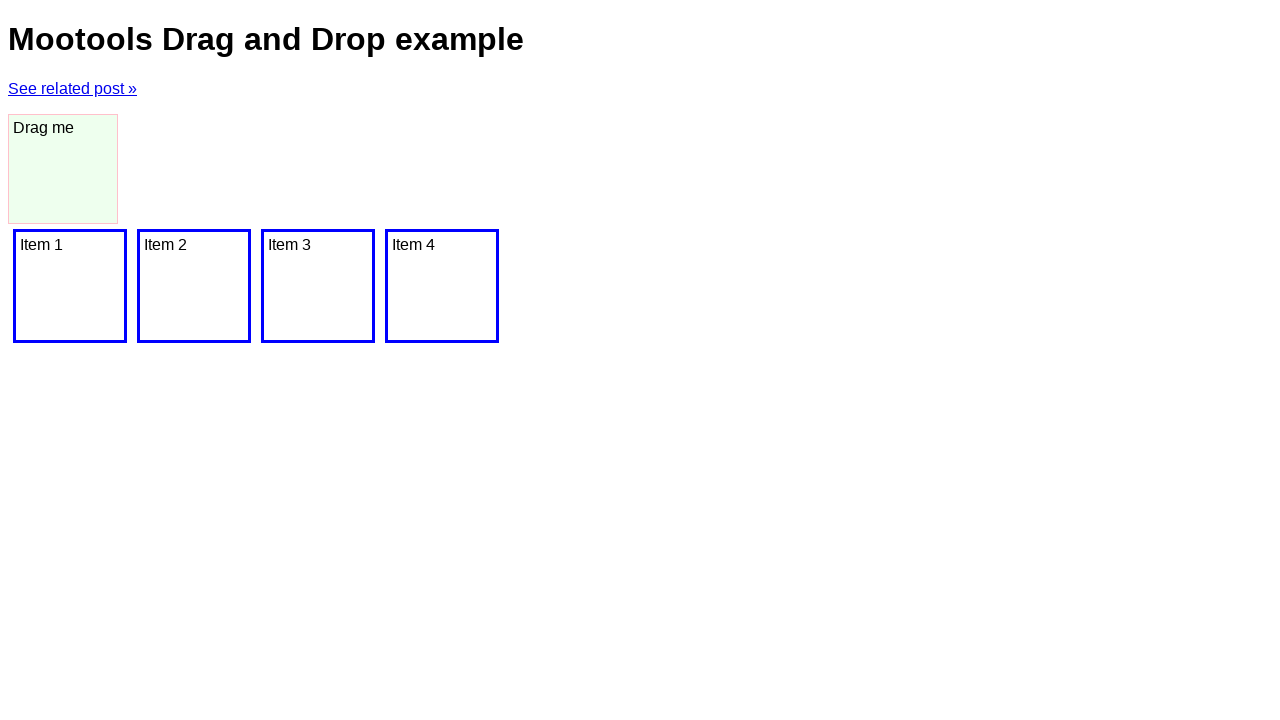

Dragged element to drop target at (70, 286)
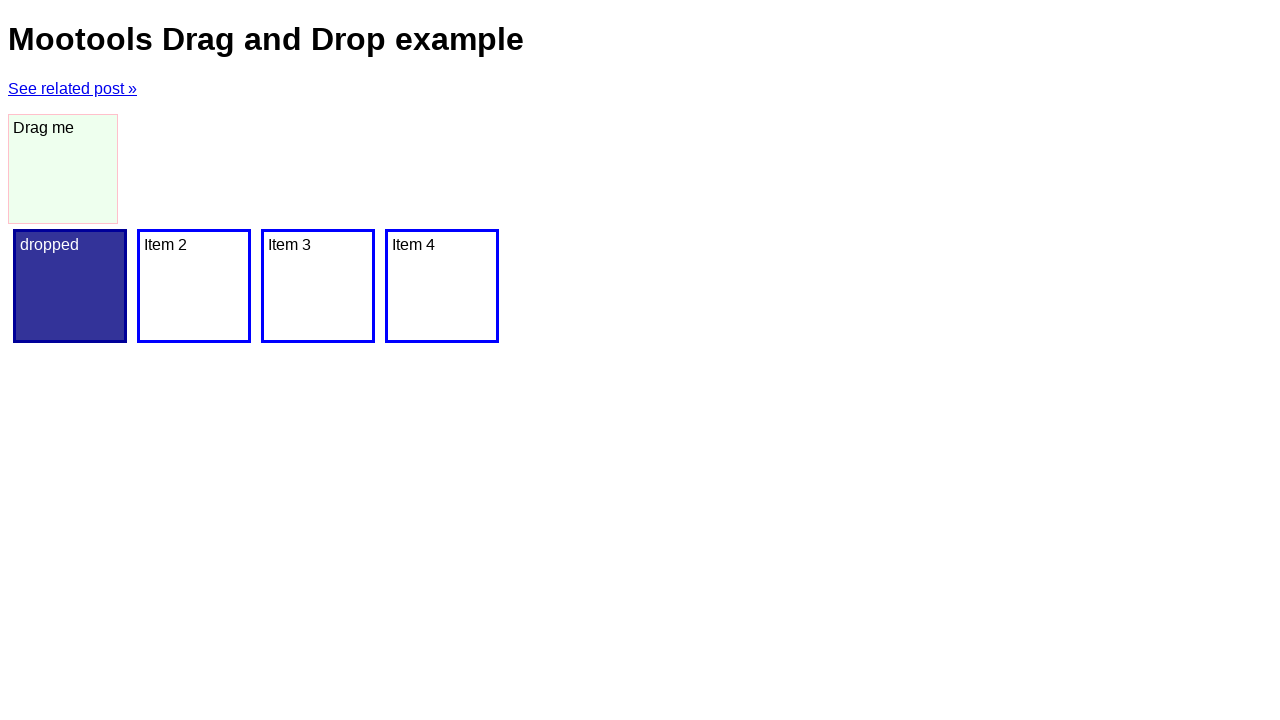

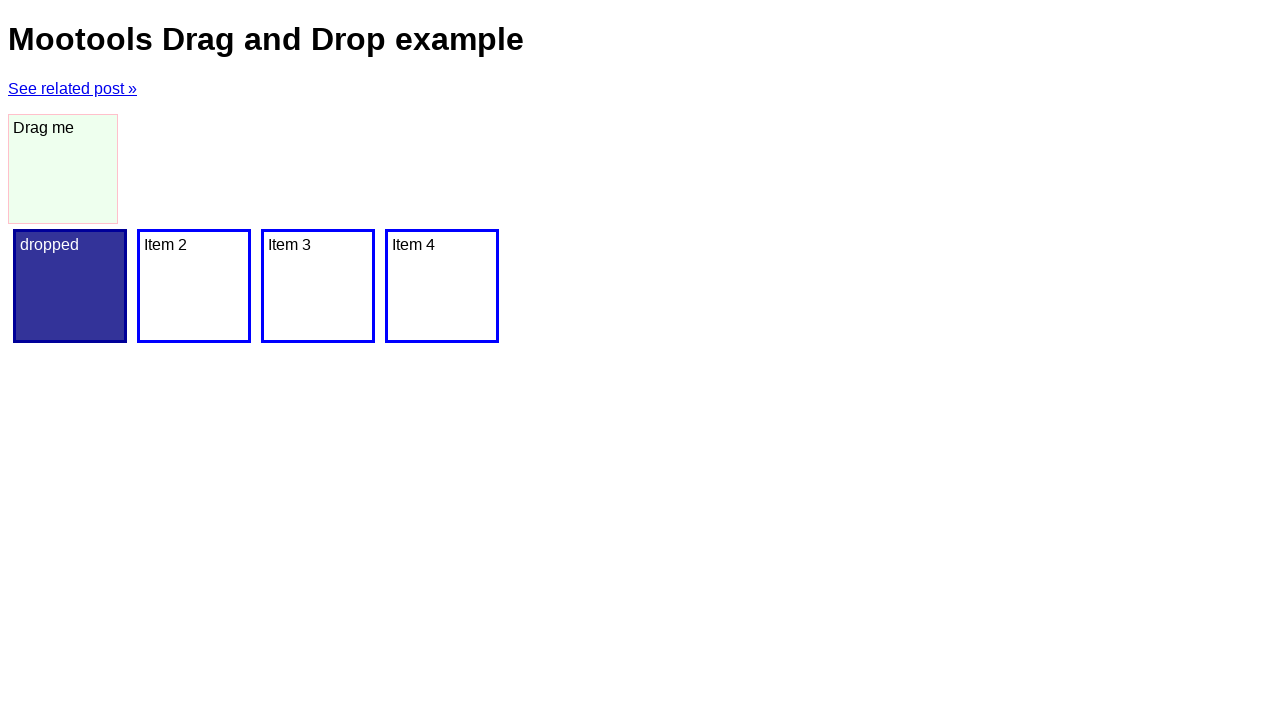